Tests the Carbon code beautification tool by navigating to carbon.now.sh with code, clicking export options to select 4x PNG quality, and triggering the download.

Starting URL: https://carbon.now.sh/?l=auto&code=print%28%22Hello%20World%22%29

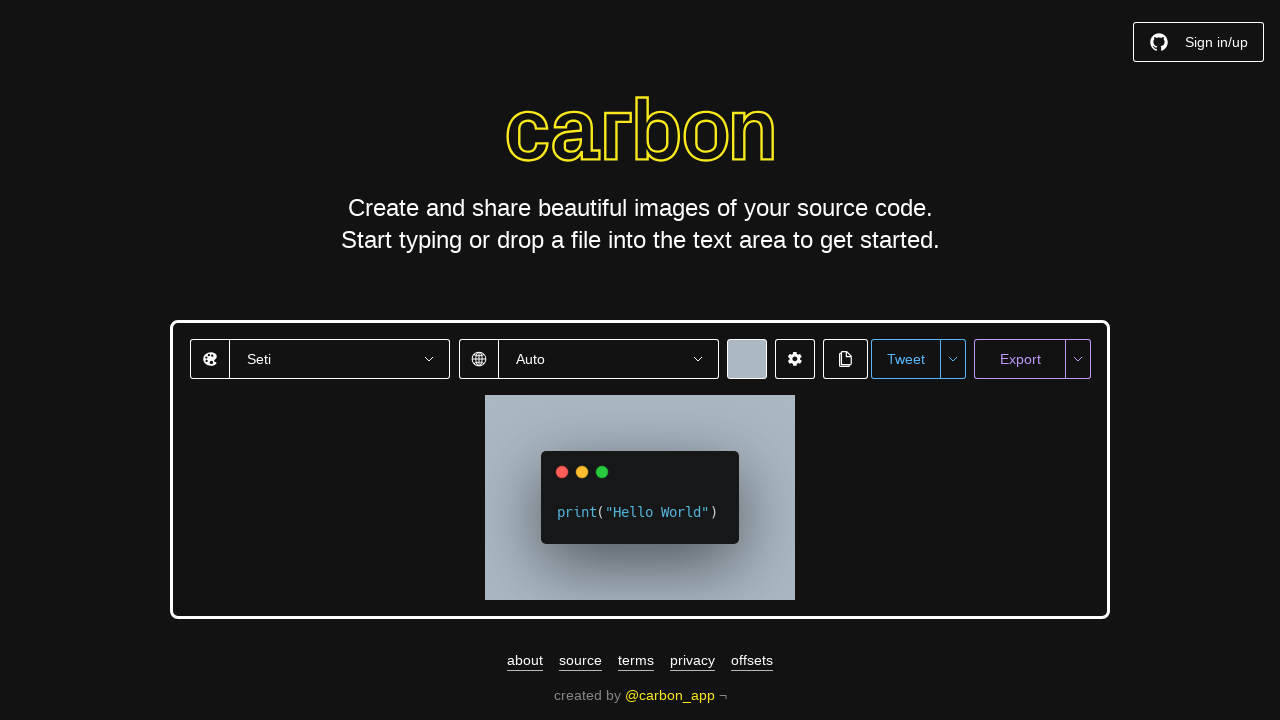

Clicked export menu button at (1078, 359) on button#export-menu
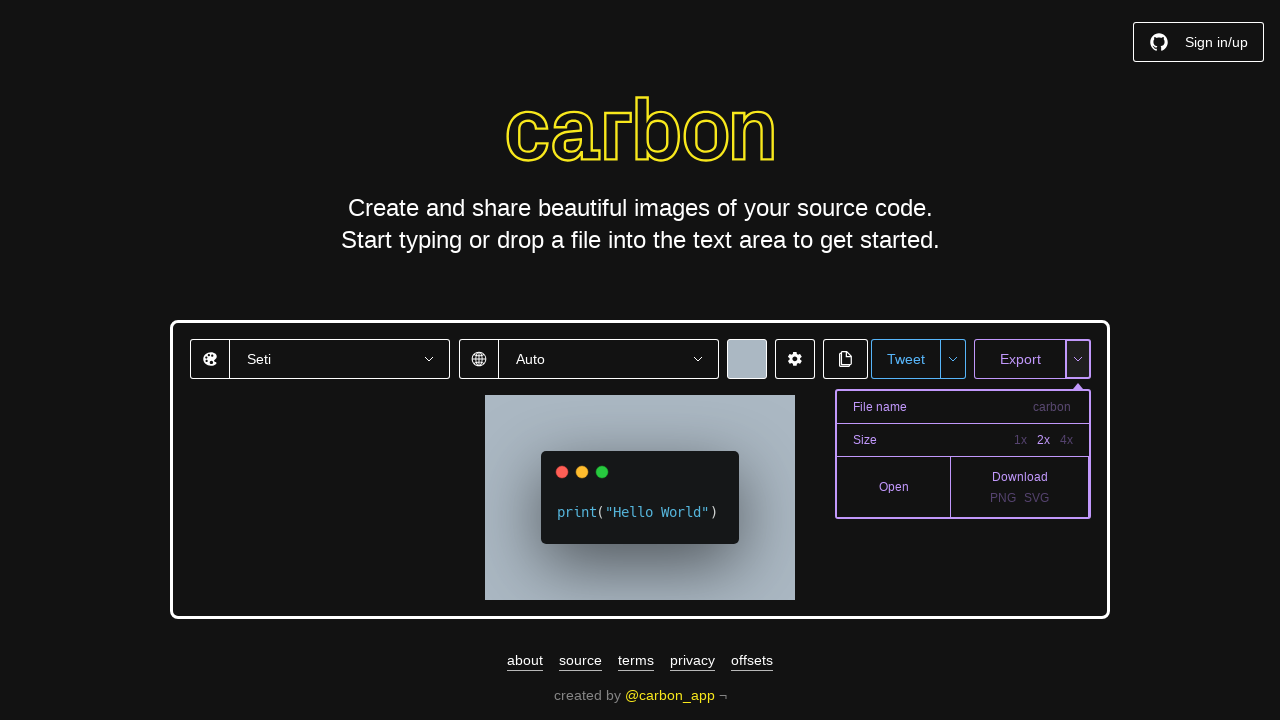

Selected 4x PNG quality option at (1066, 440) on button:has-text('4x')
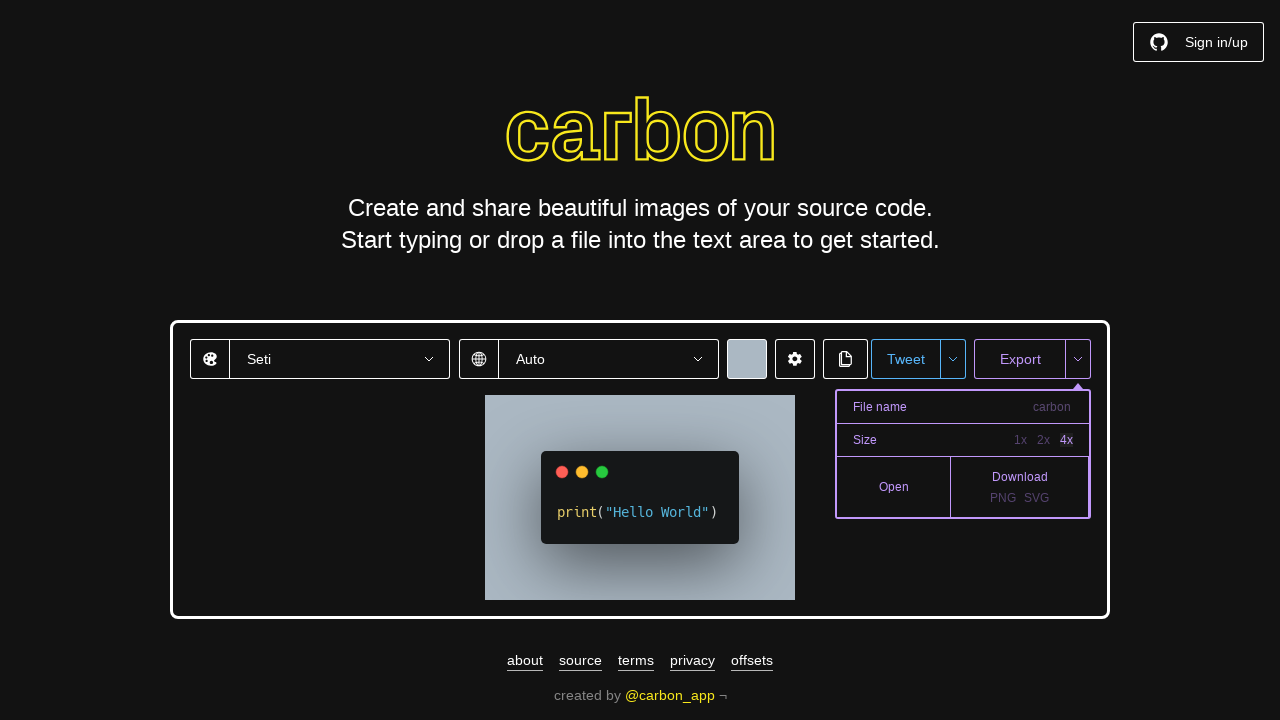

Clicked PNG export button to trigger download at (1003, 498) on button:has-text('PNG')
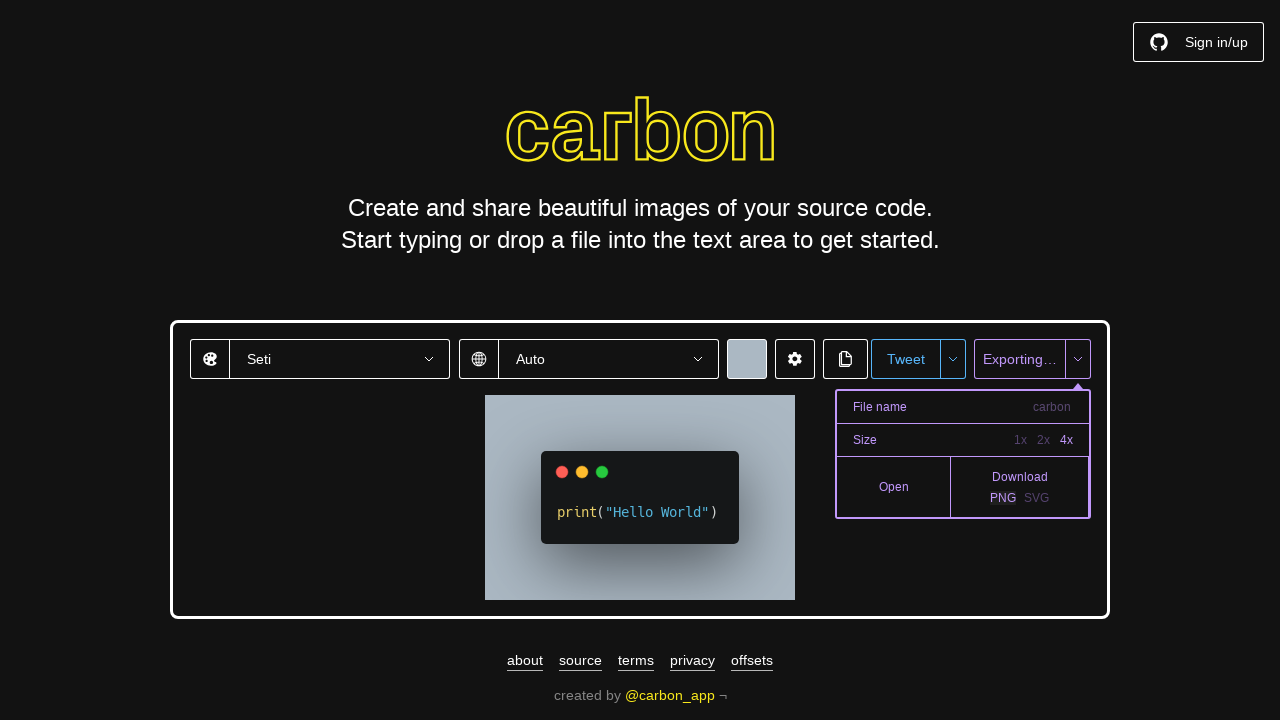

Waited for download to initiate
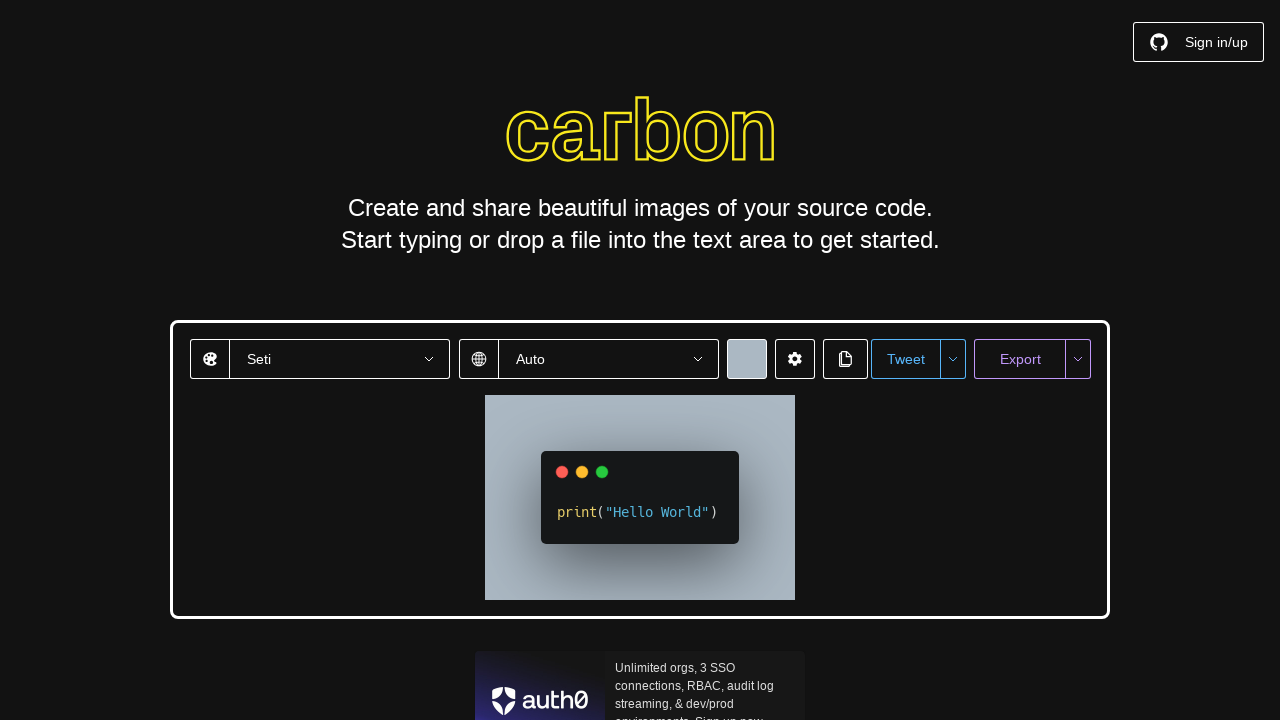

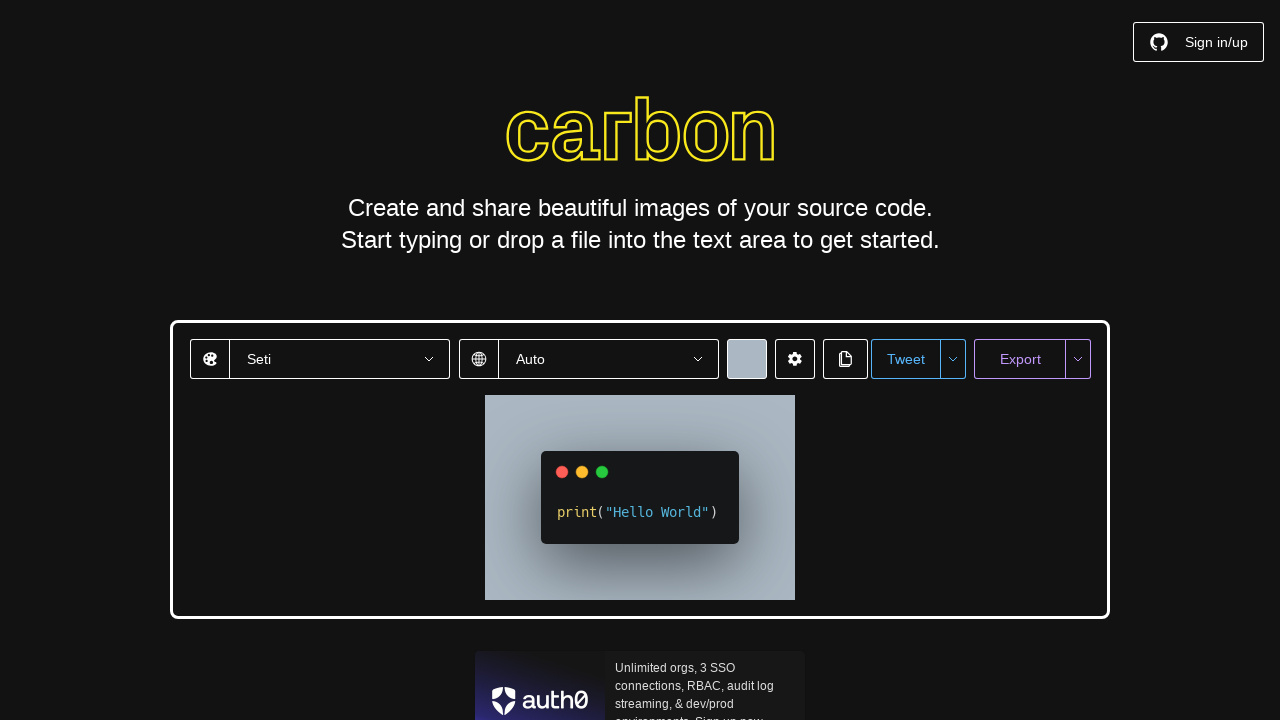